Opens the Walmart homepage and maximizes the browser window to verify the page loads successfully

Starting URL: https://www.walmart.com/

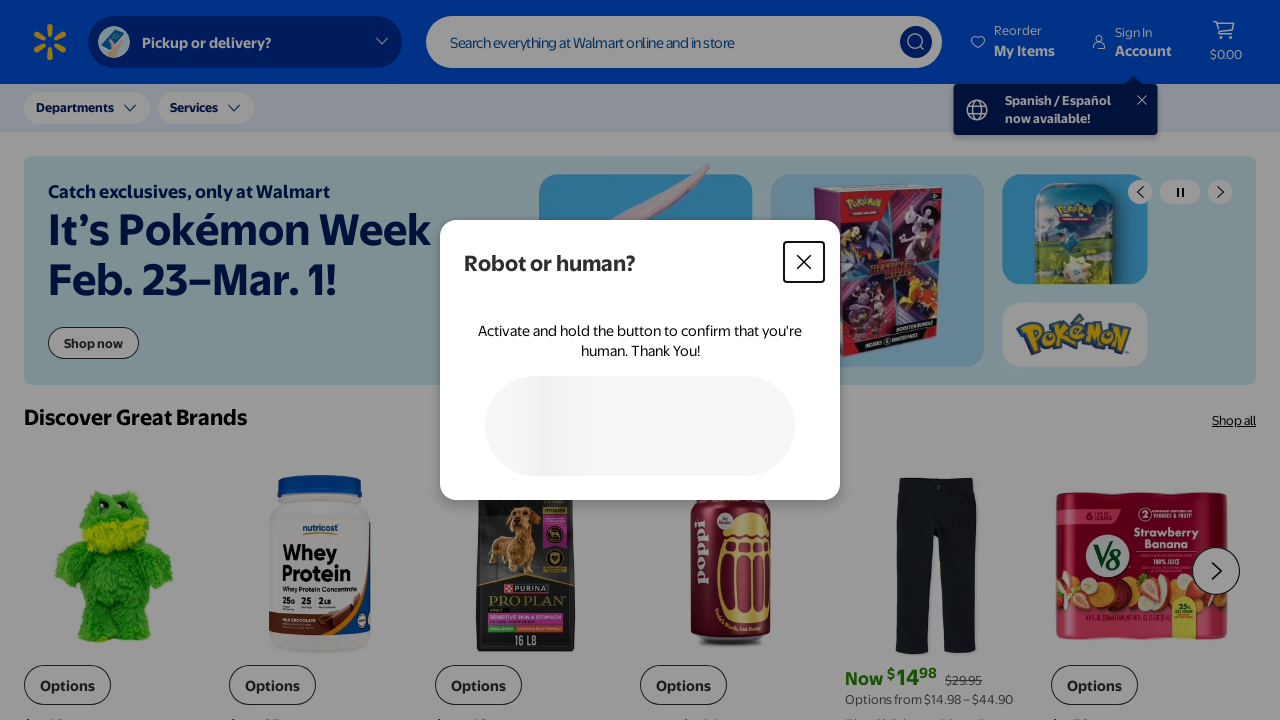

Navigated to Walmart homepage
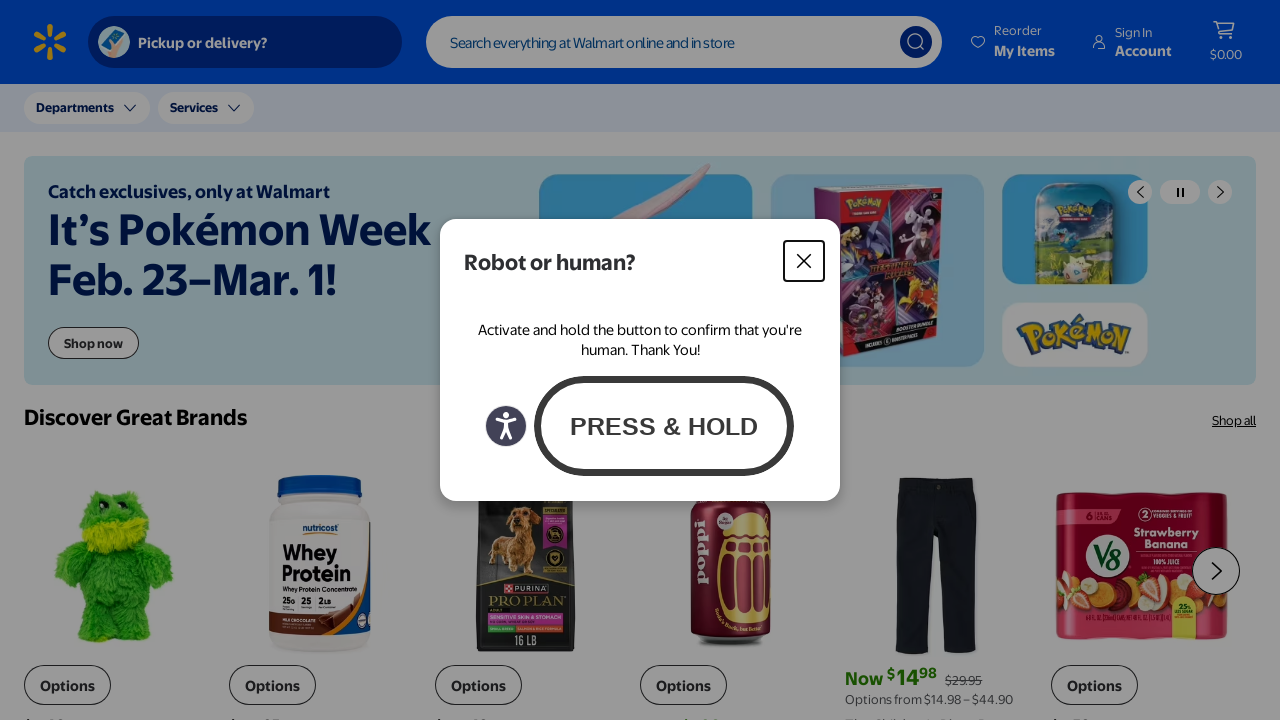

Set viewport size to 1920x1080 to maximize browser window
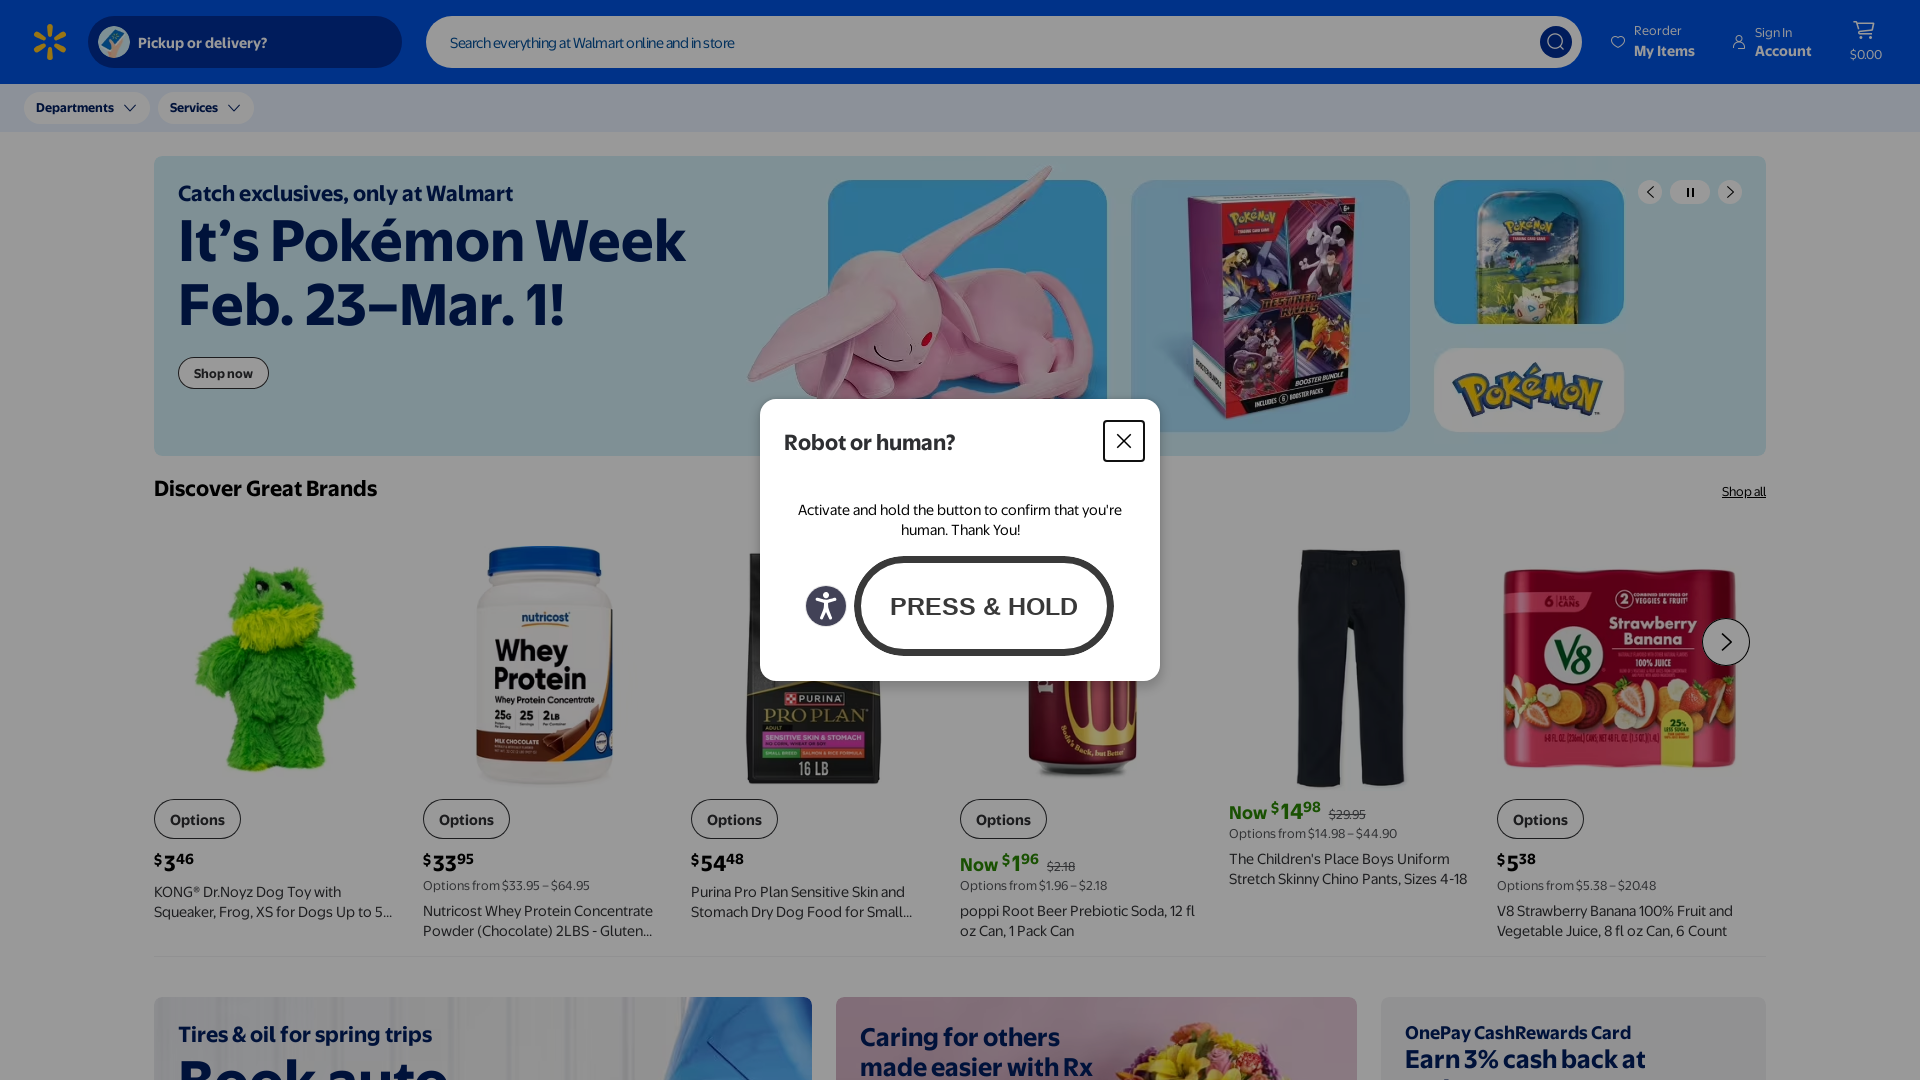

Walmart homepage loaded successfully with all network requests completed
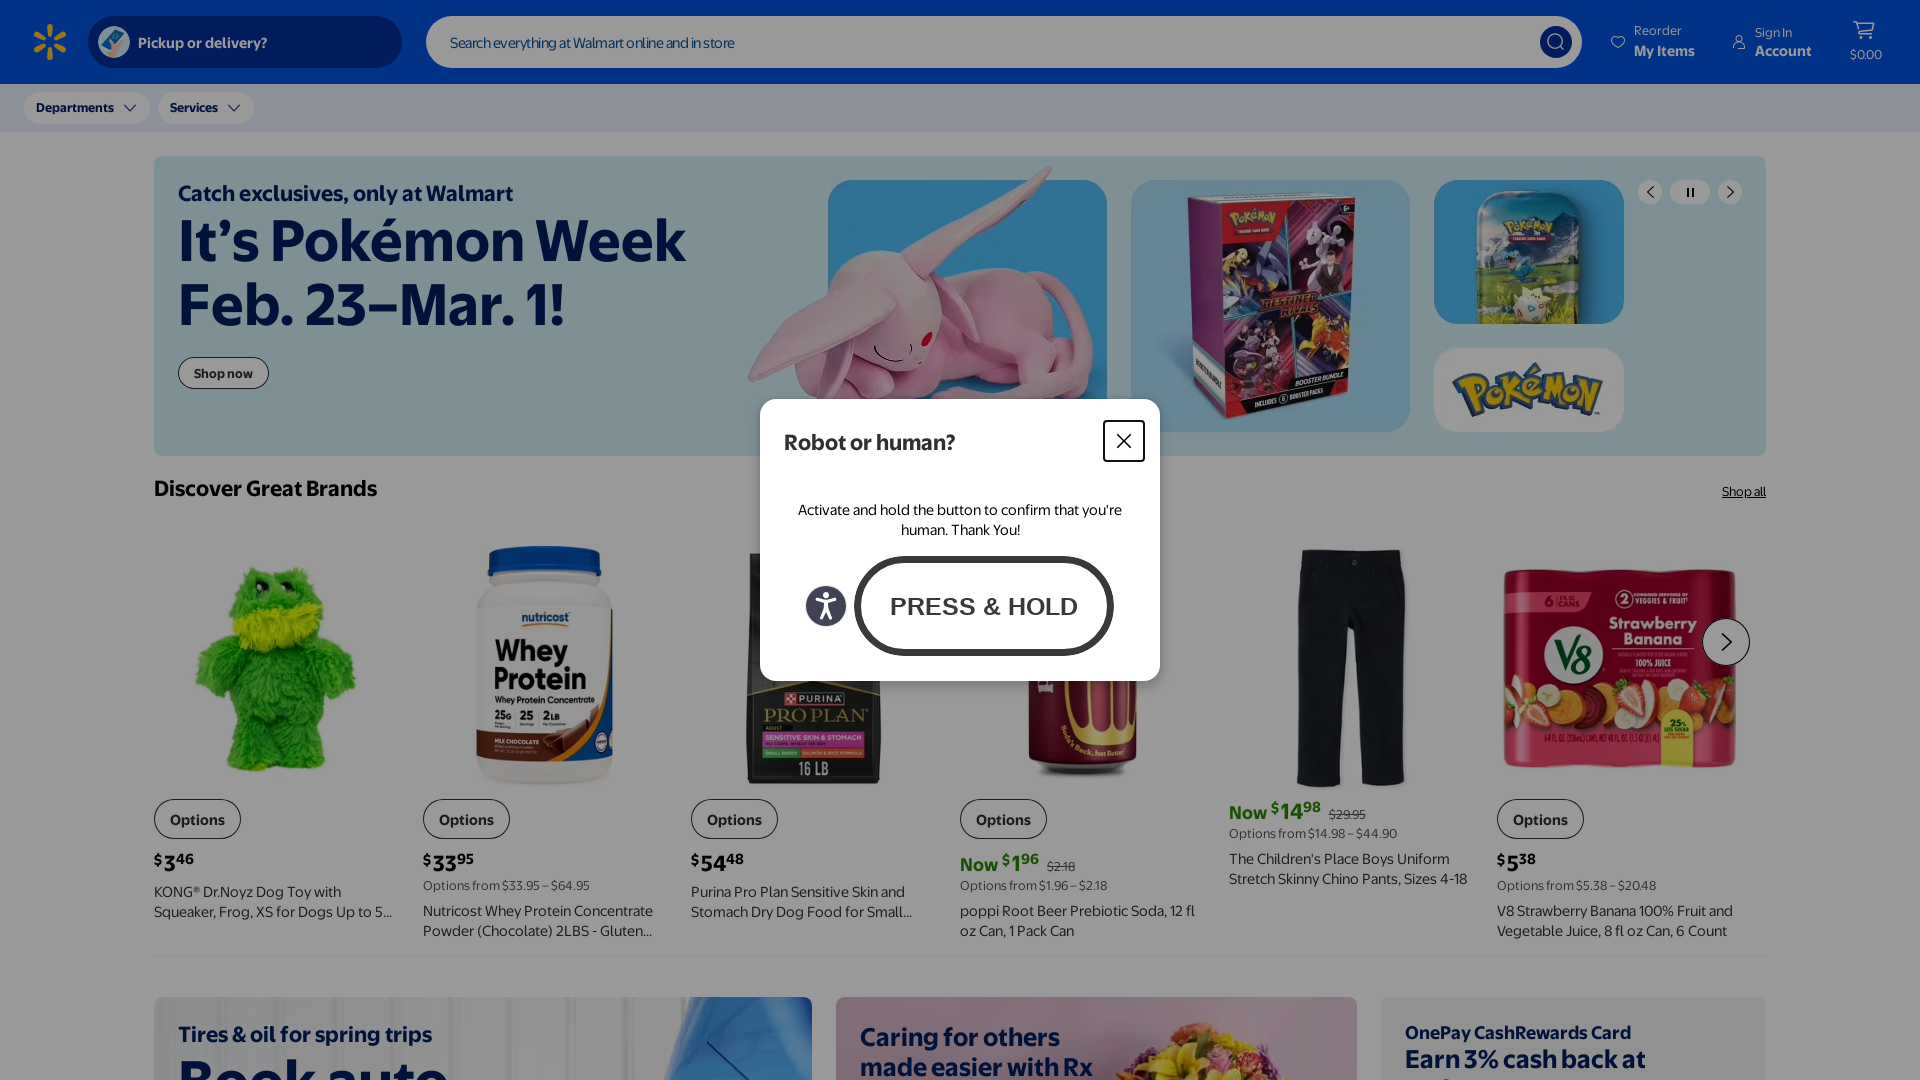

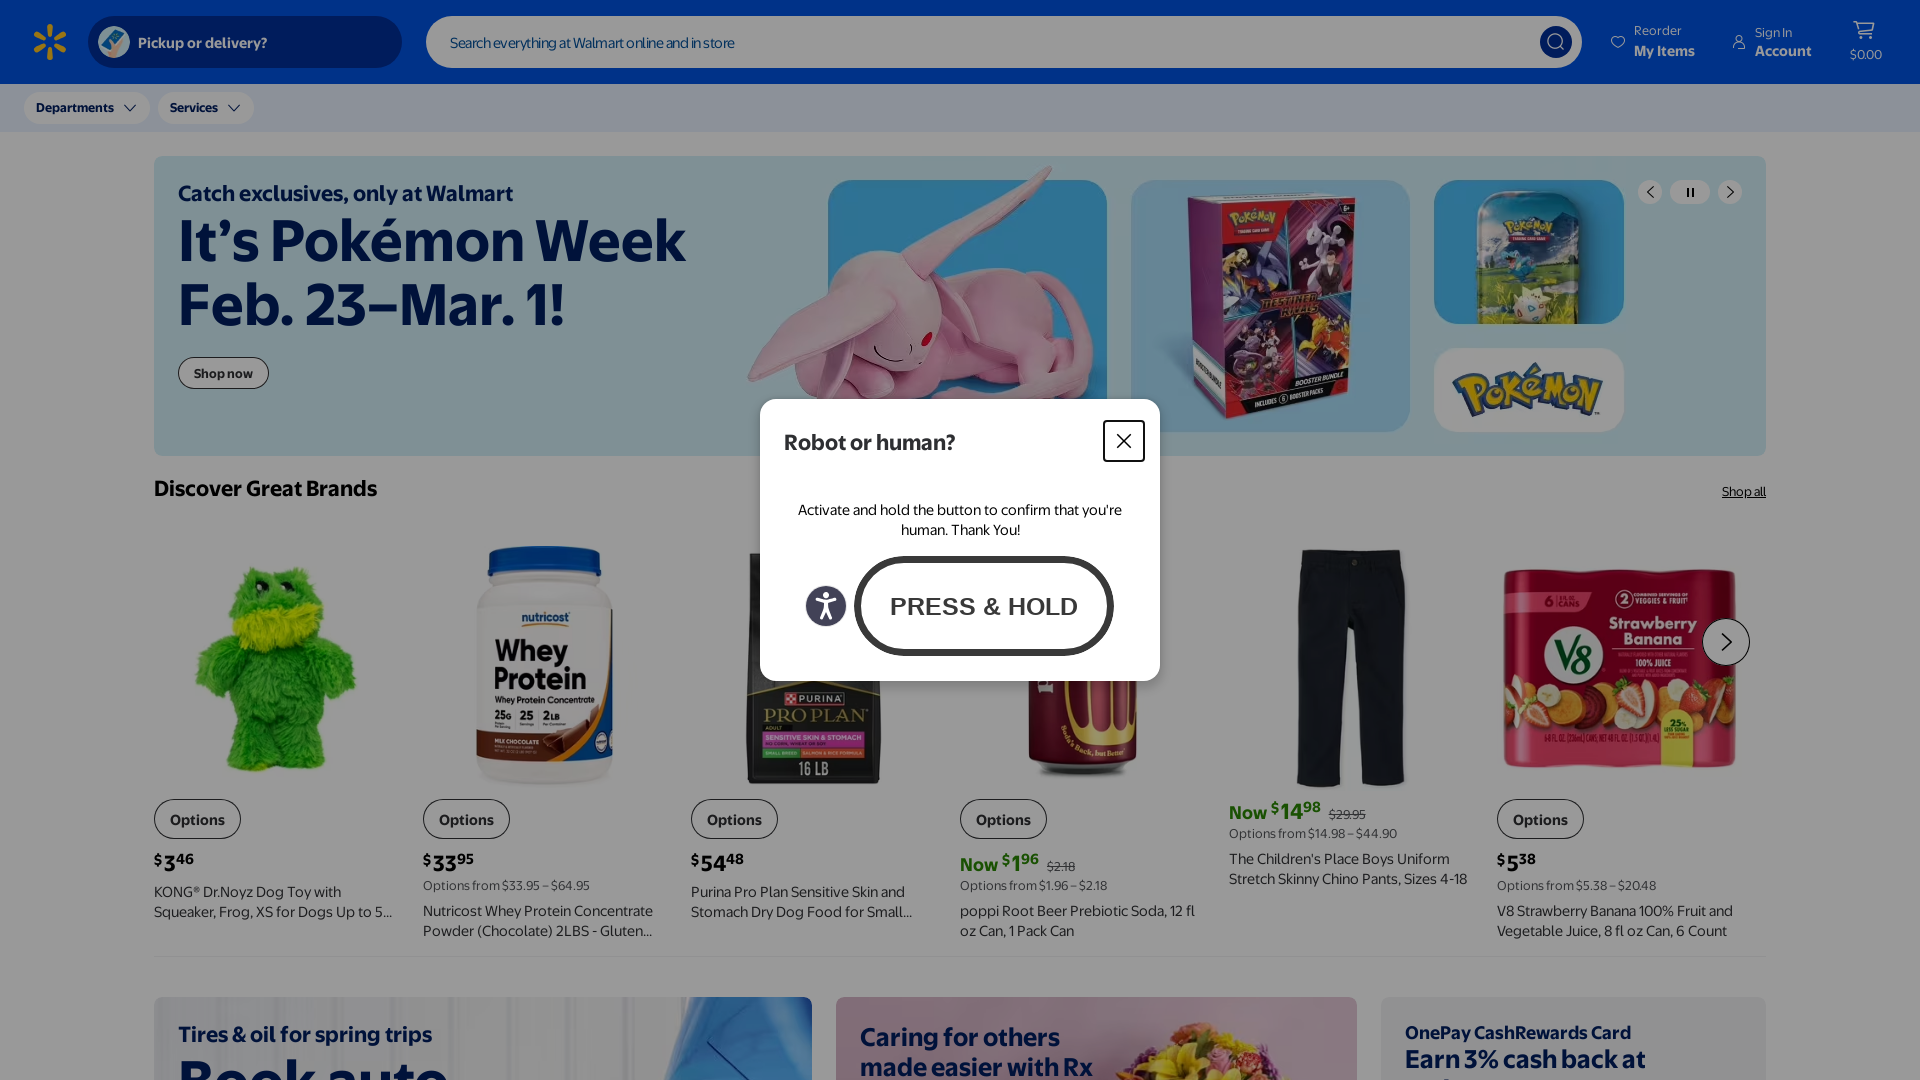